Navigates to the Form Authentication page using link text selector

Starting URL: https://the-internet.herokuapp.com/

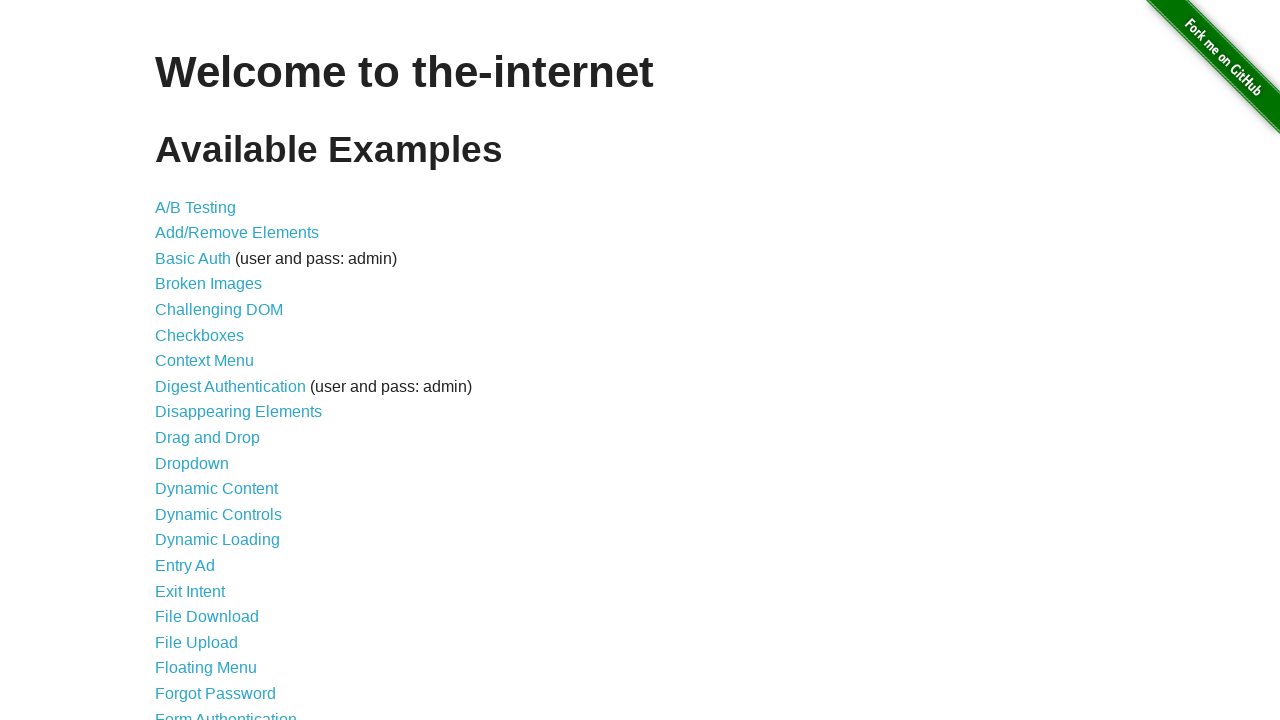

Clicked on Form Authentication link using link text selector at (226, 712) on text='Form Authentication'
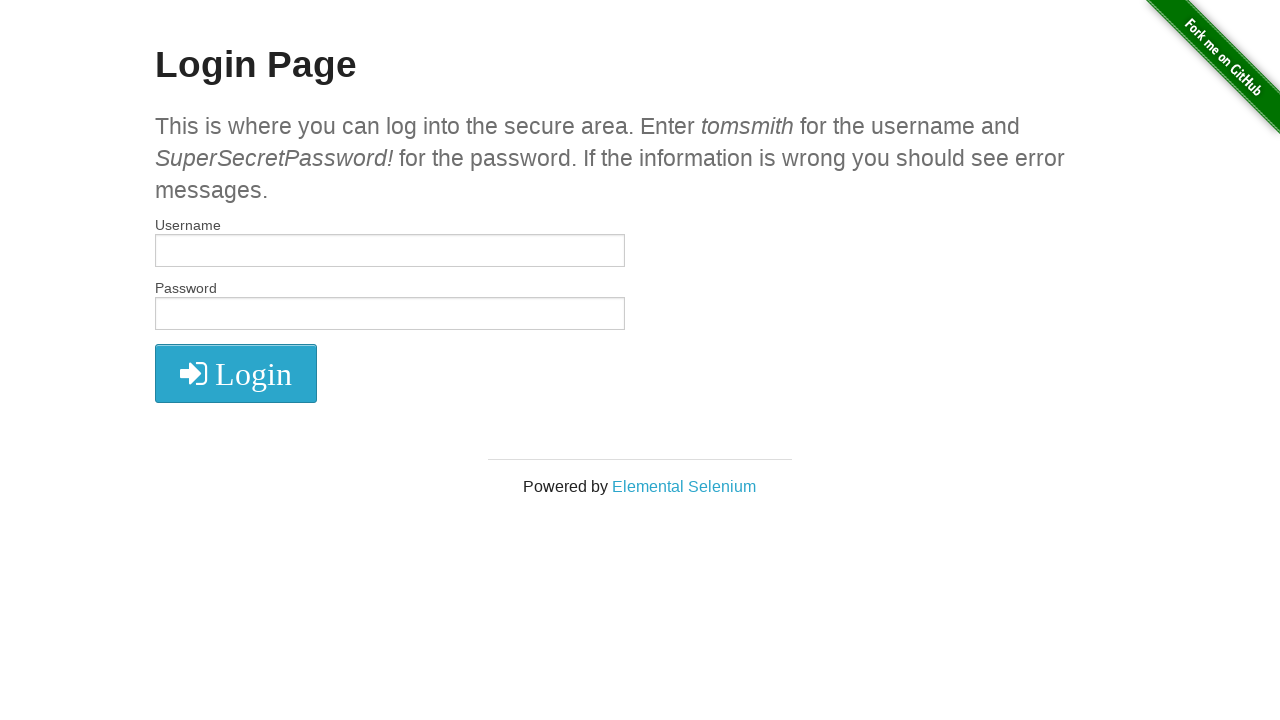

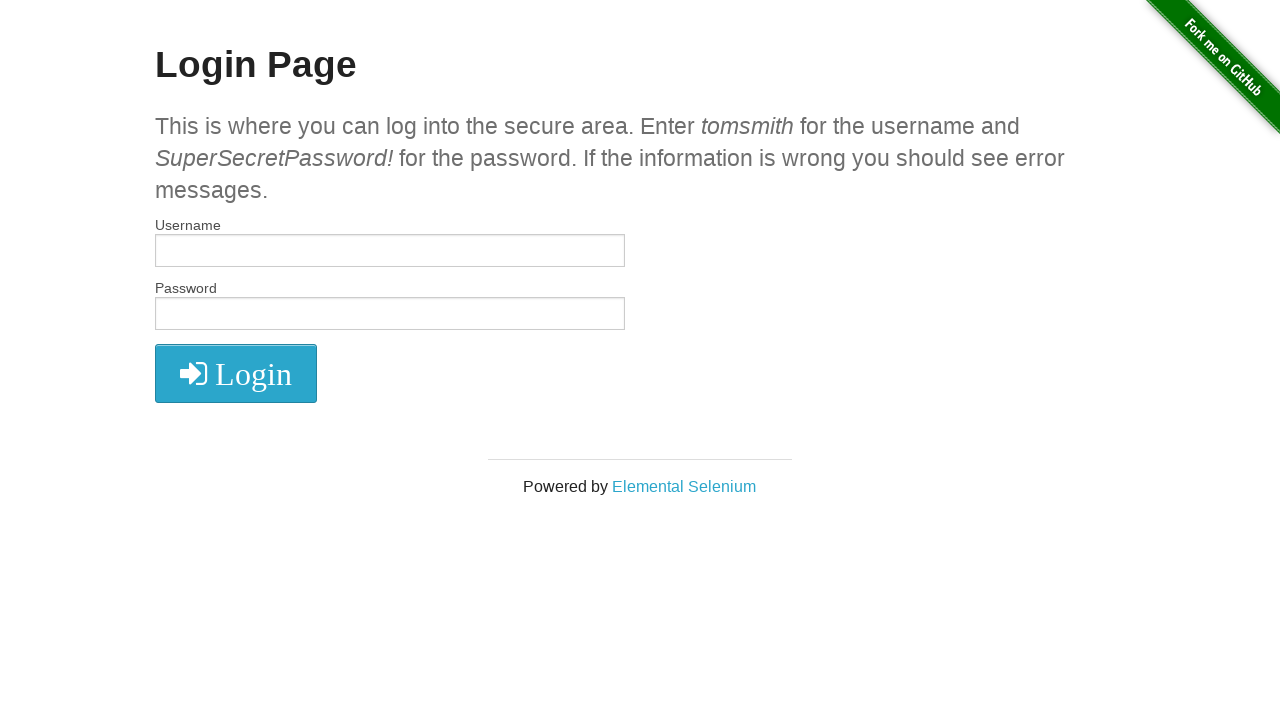